Waits for a price to reach $100, clicks book button, then solves a mathematical problem and submits the answer

Starting URL: http://suninjuly.github.io/explicit_wait2.html

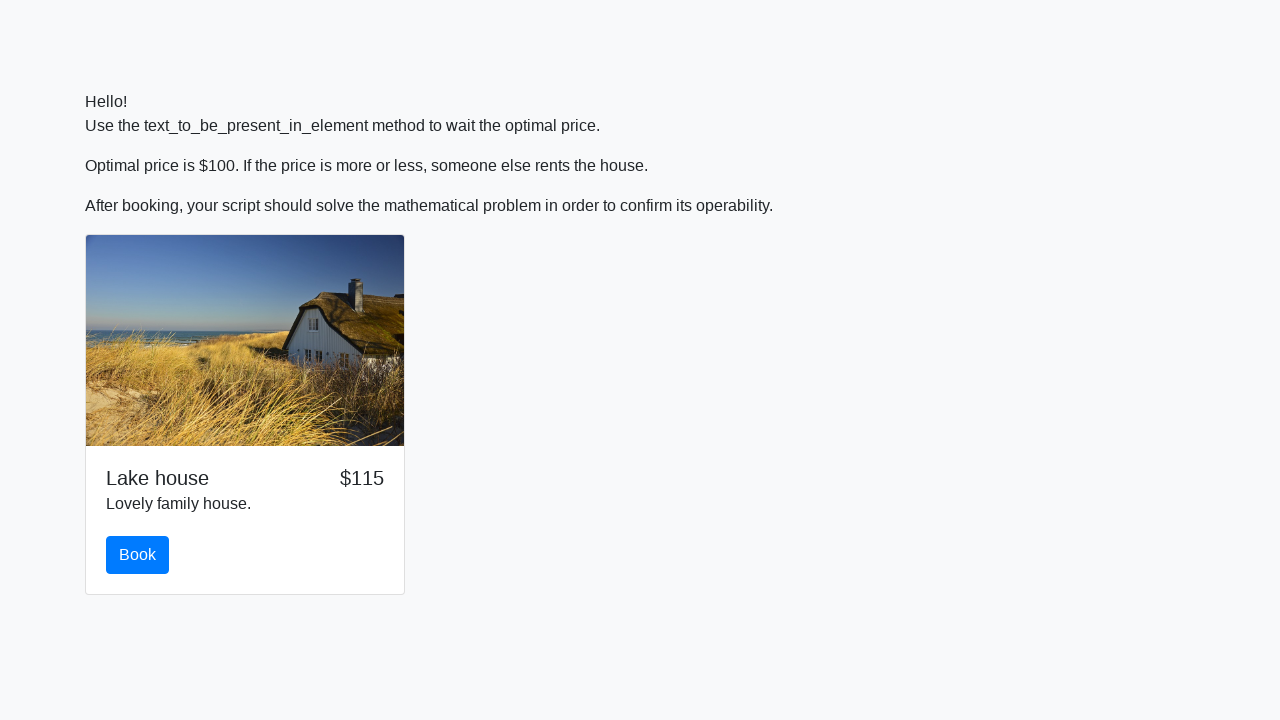

Waited for price to reach $100
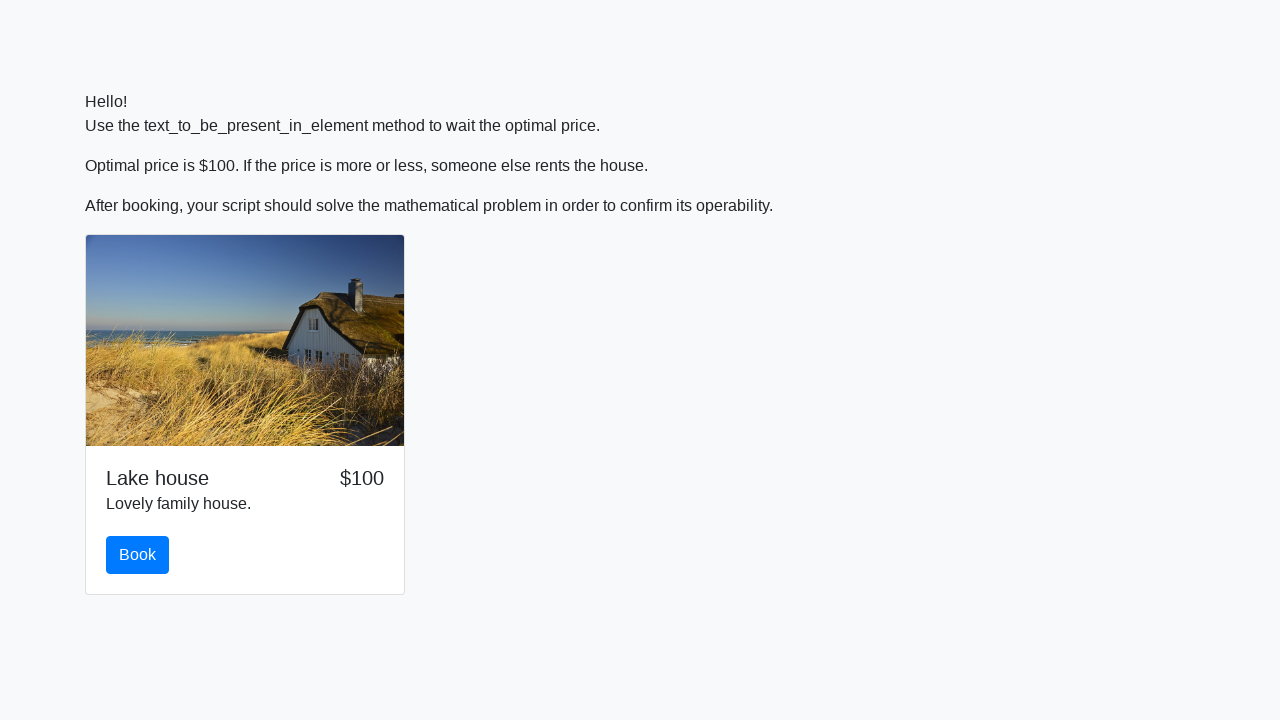

Clicked the Book button at (138, 555) on #book
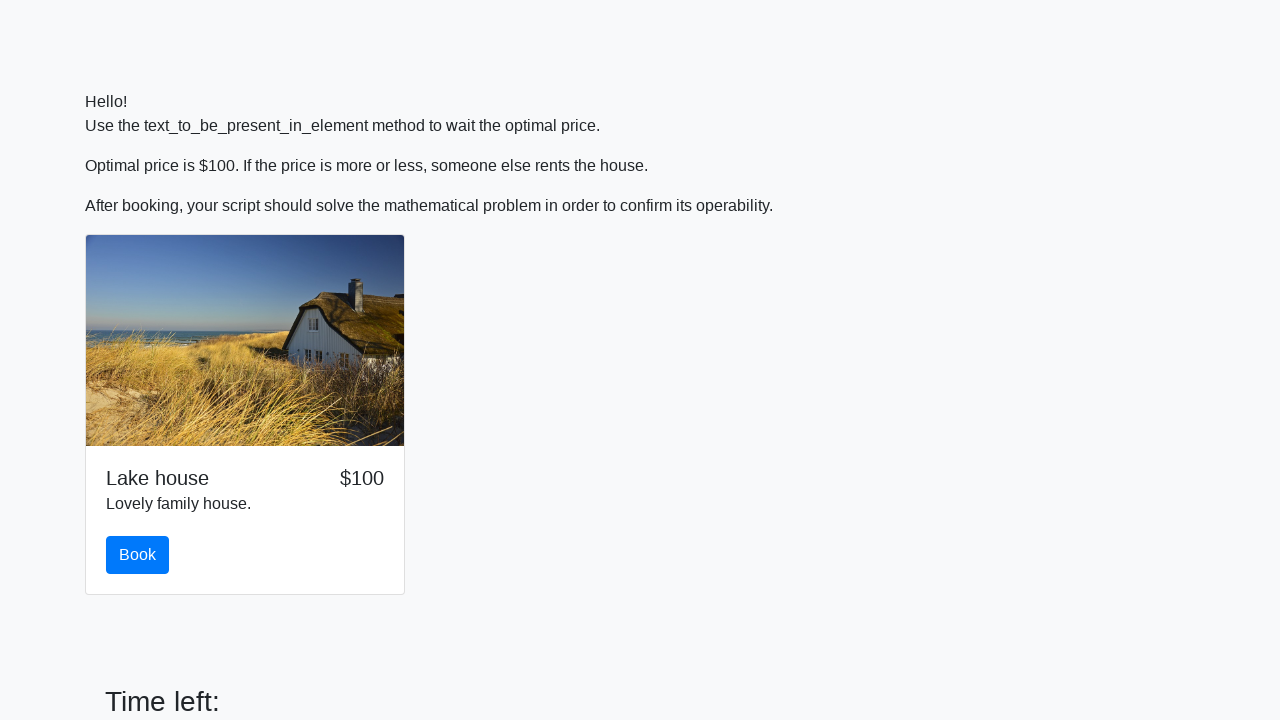

Retrieved input value: 235
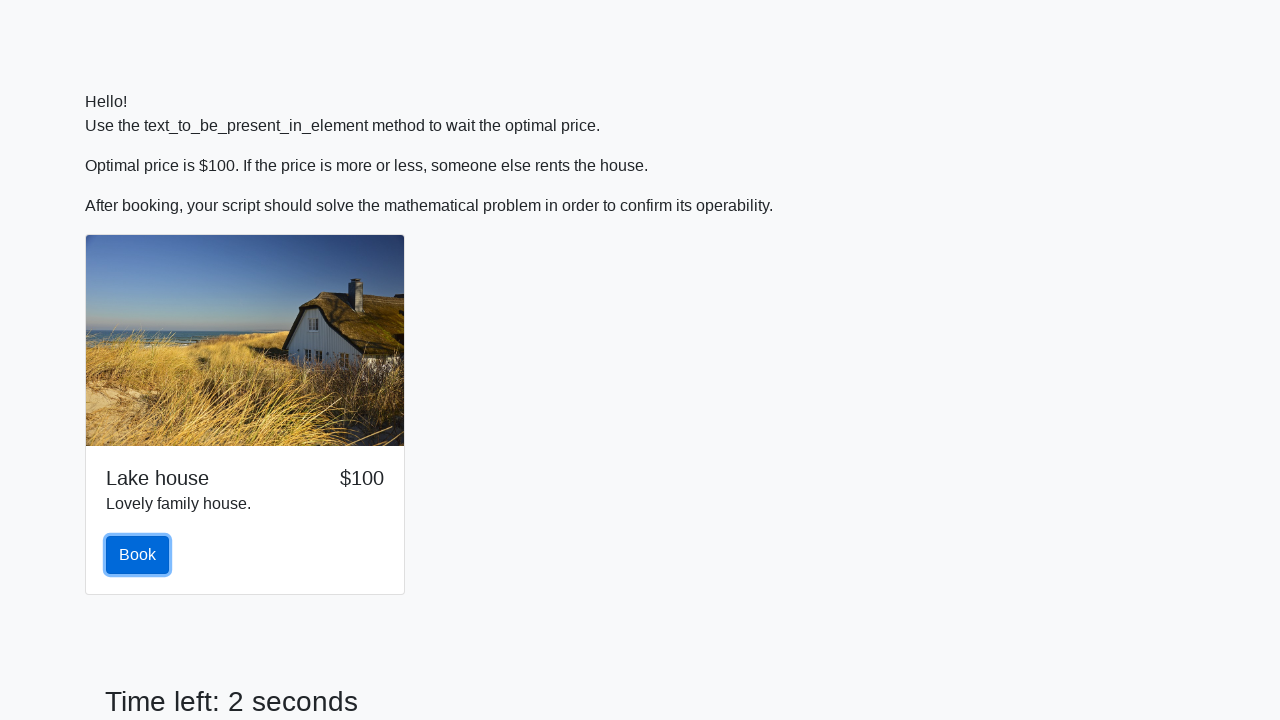

Calculated answer: 1.9411904131575948
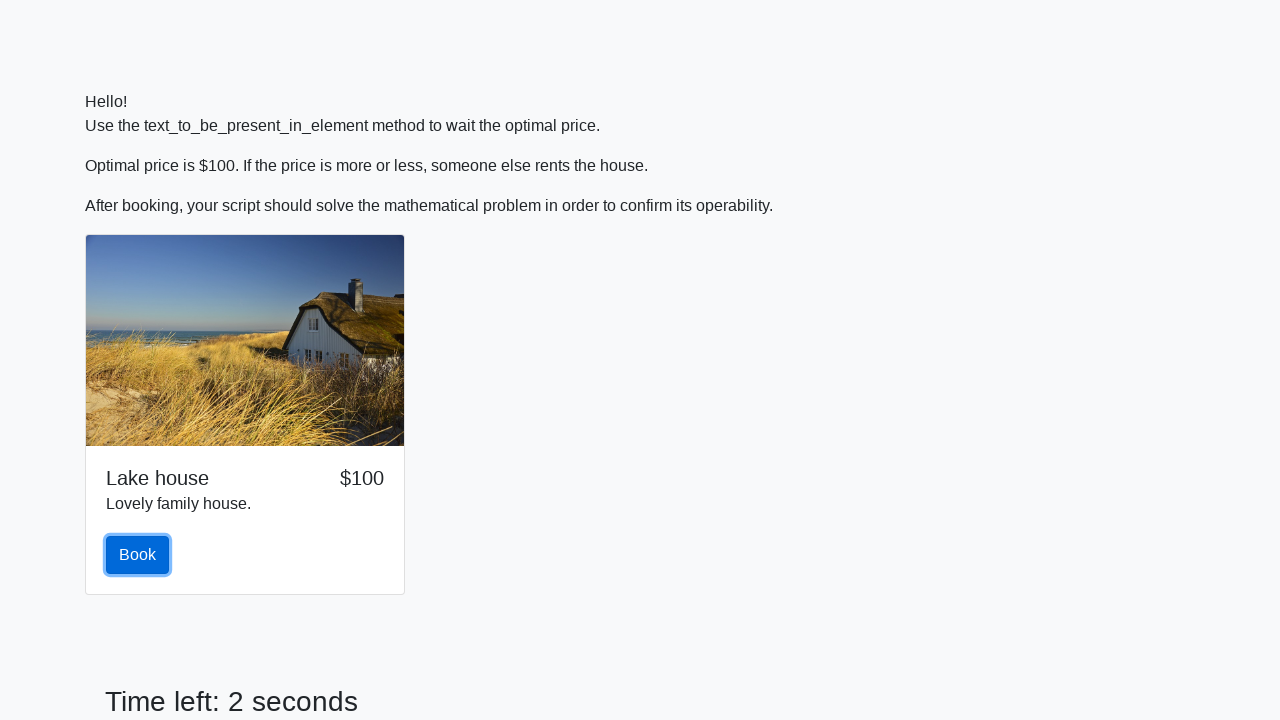

Filled answer field with: 1.9411904131575948 on #answer
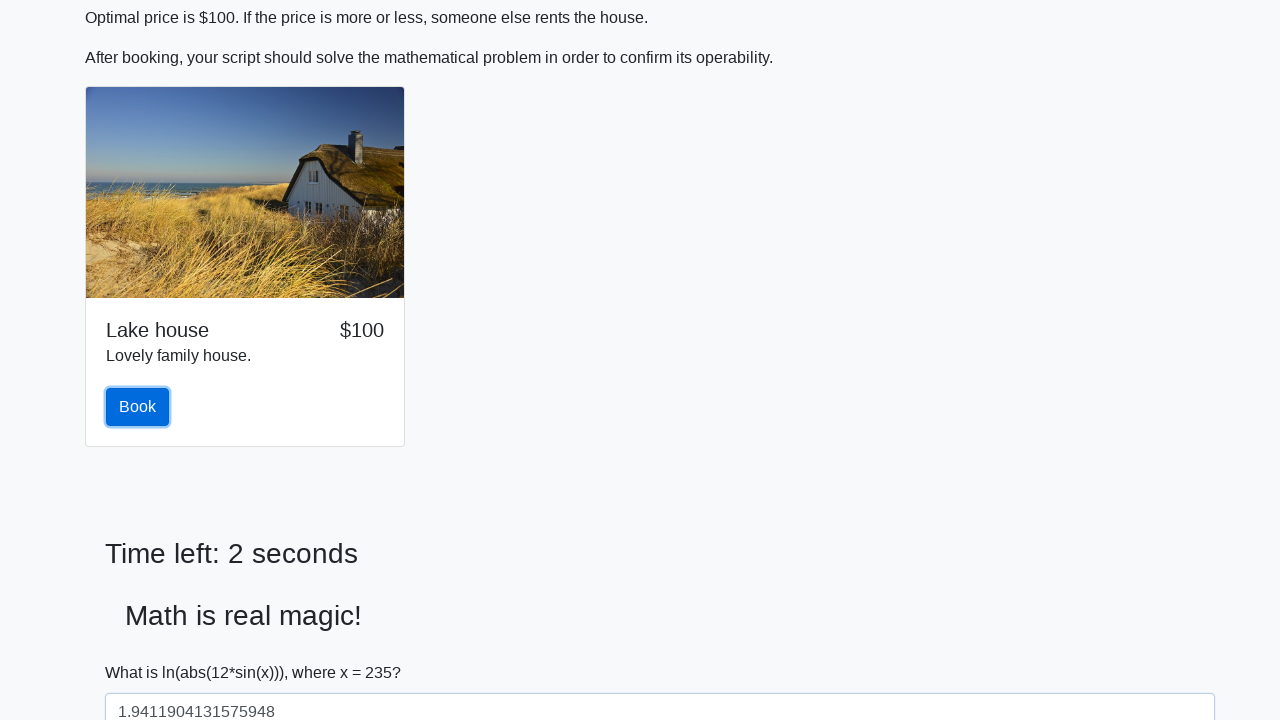

Clicked solve button to submit the answer at (143, 651) on #solve
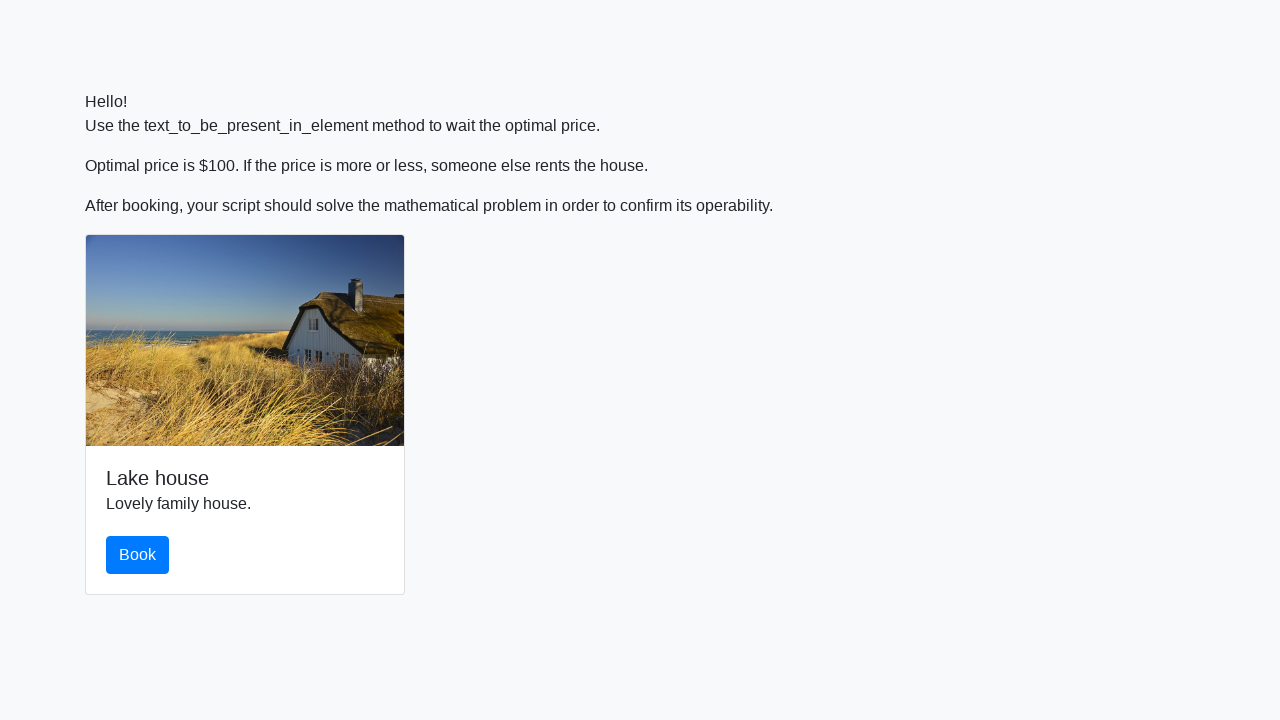

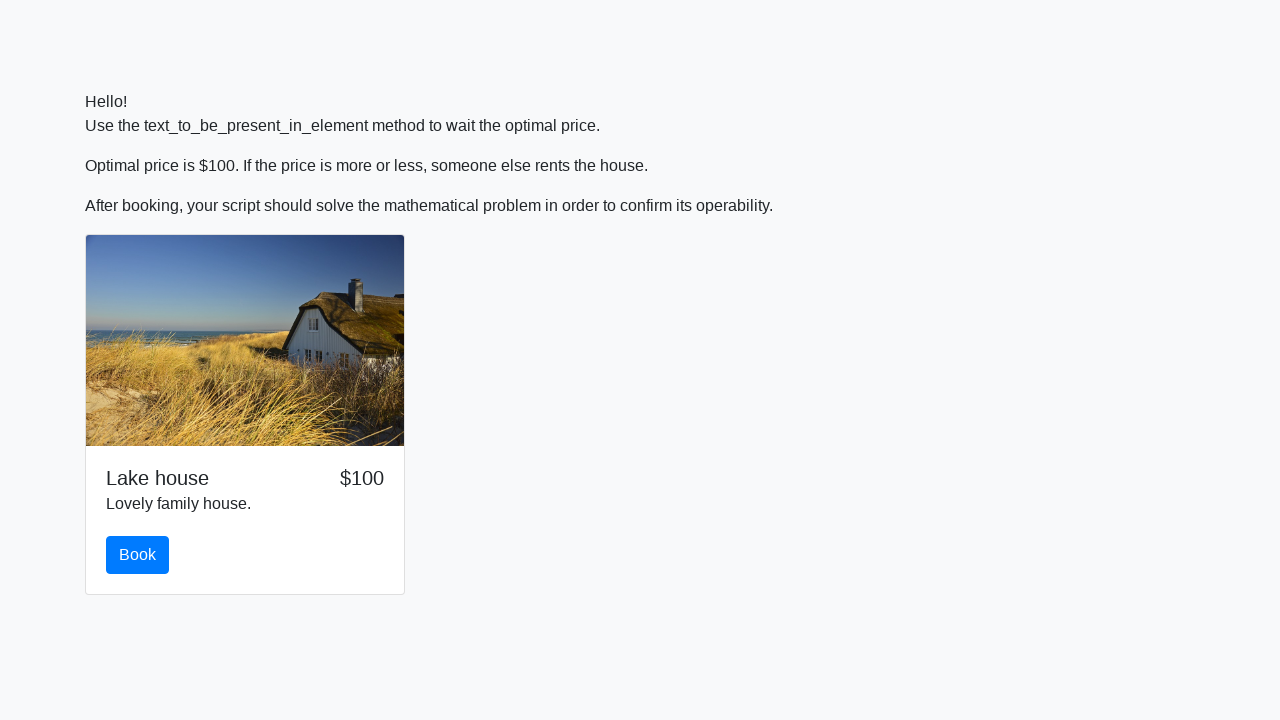